Tests that clicking on the Elements card navigates to the Elements page where the Text Box option is displayed in the left menu

Starting URL: https://demoqa.com/

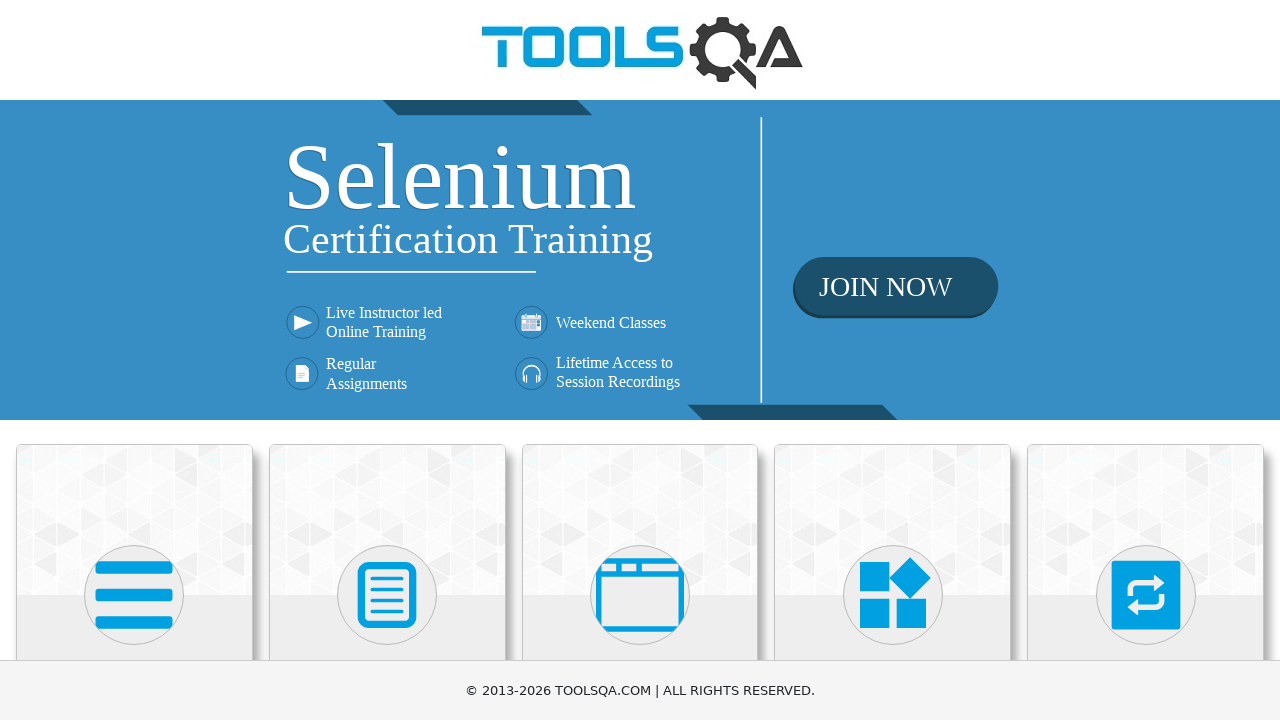

Scrolled down 500px to view the Elements card
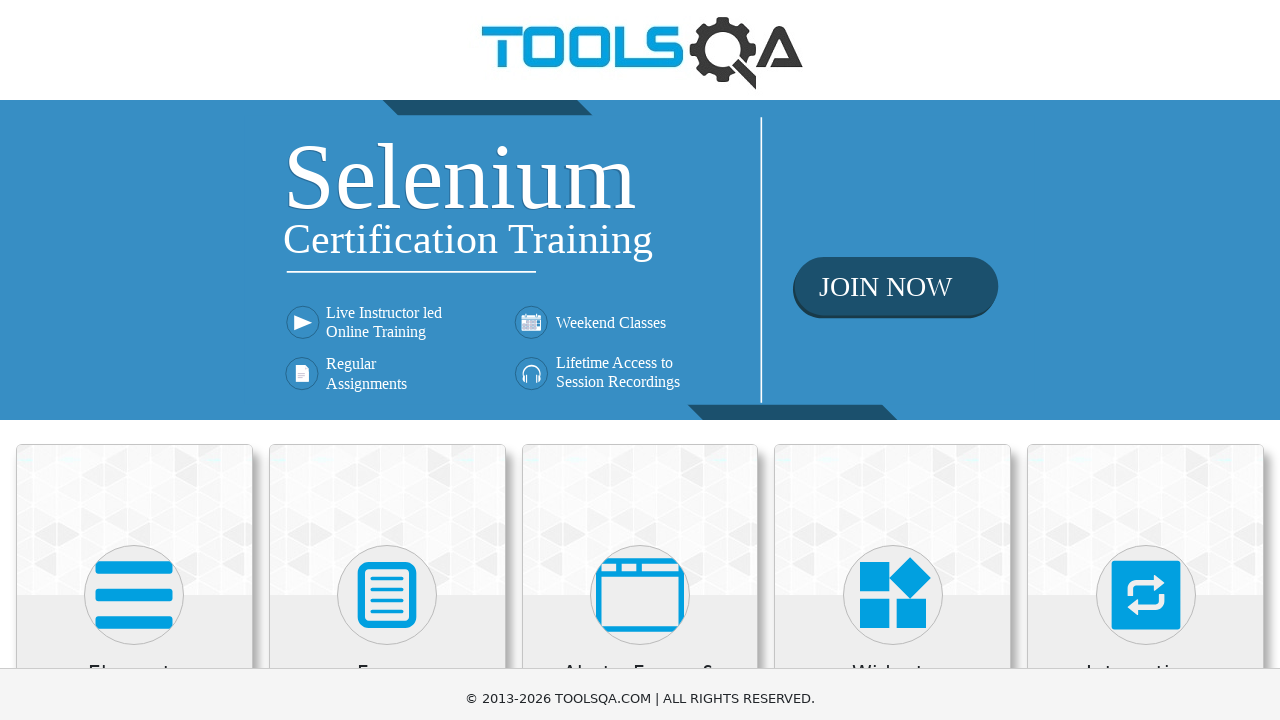

Clicked on the Elements card at (134, 177) on div.card-body:has-text('Elements')
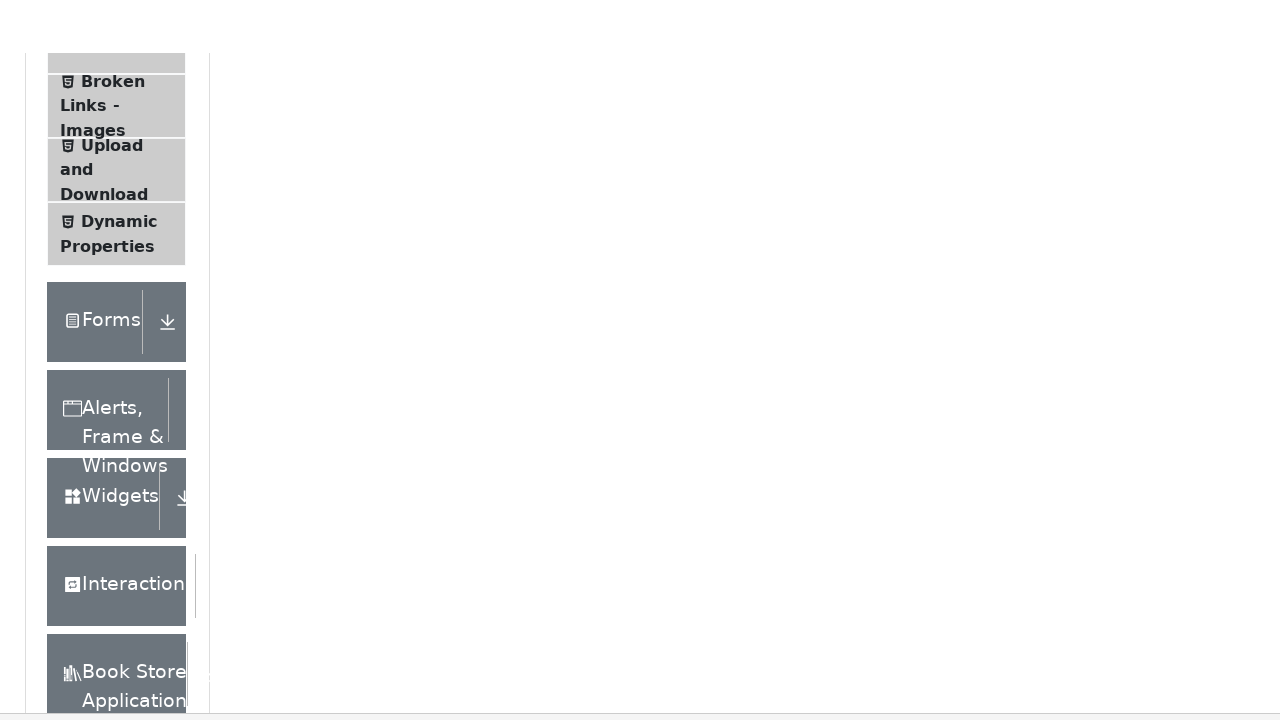

Text Box option is now visible in the left menu
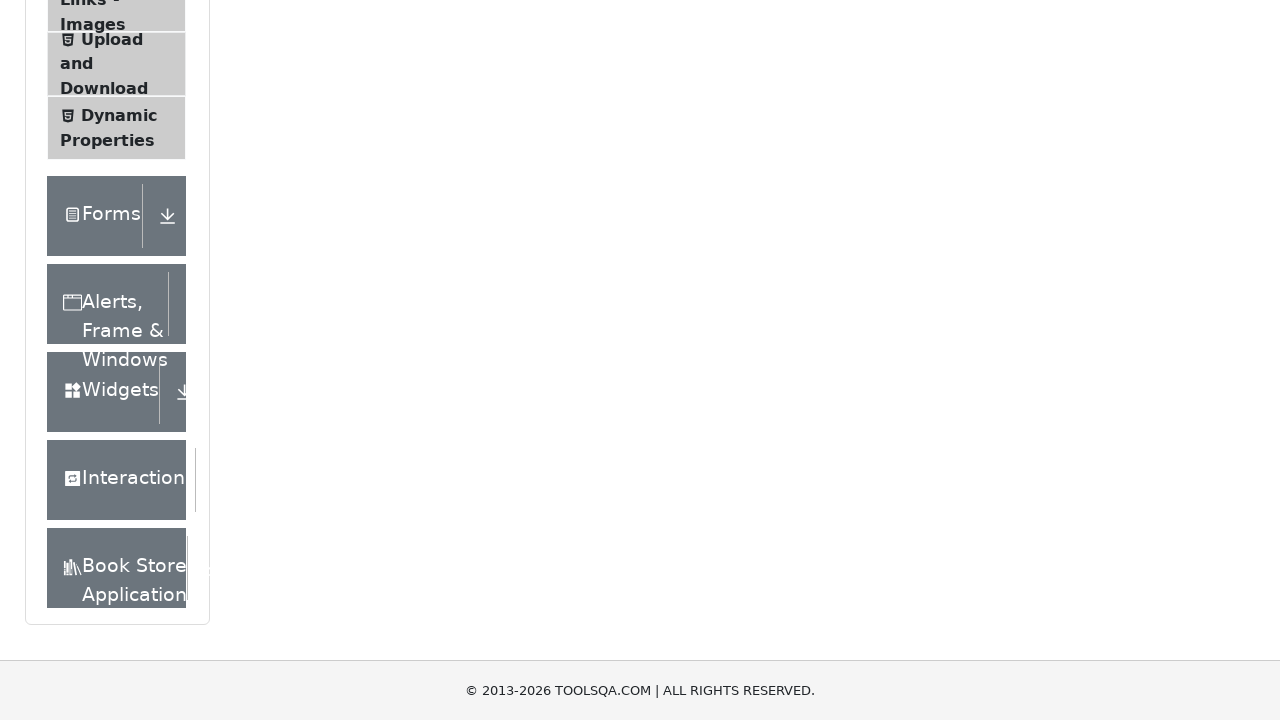

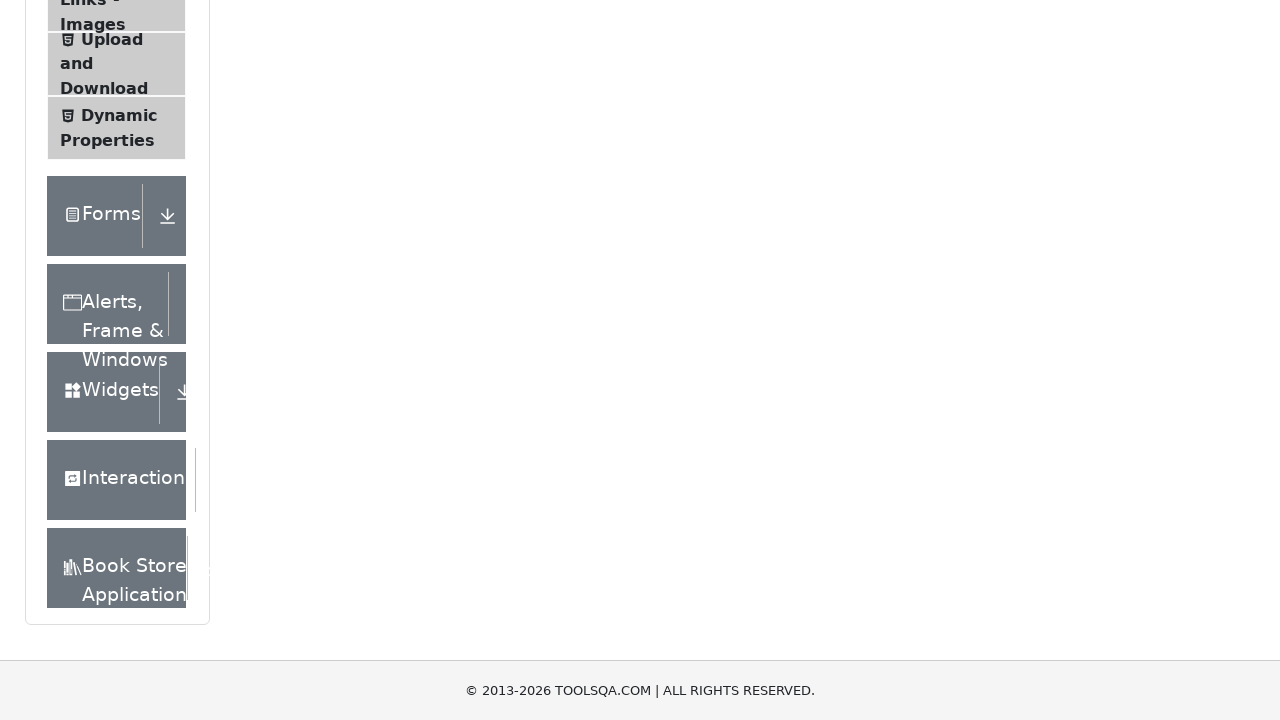